Navigates to the offers page of a Selenium practice website

Starting URL: https://rahulshettyacademy.com/seleniumPractise/#/offers

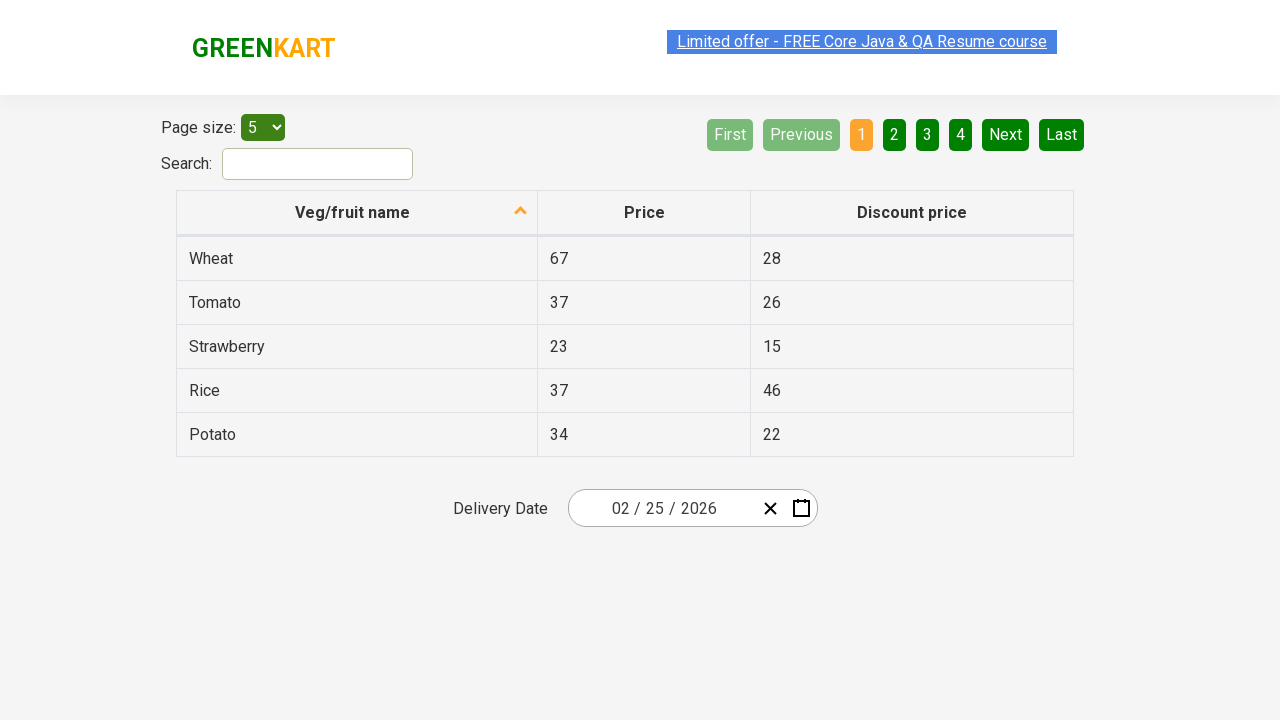

Navigated to offers page of Selenium practice website
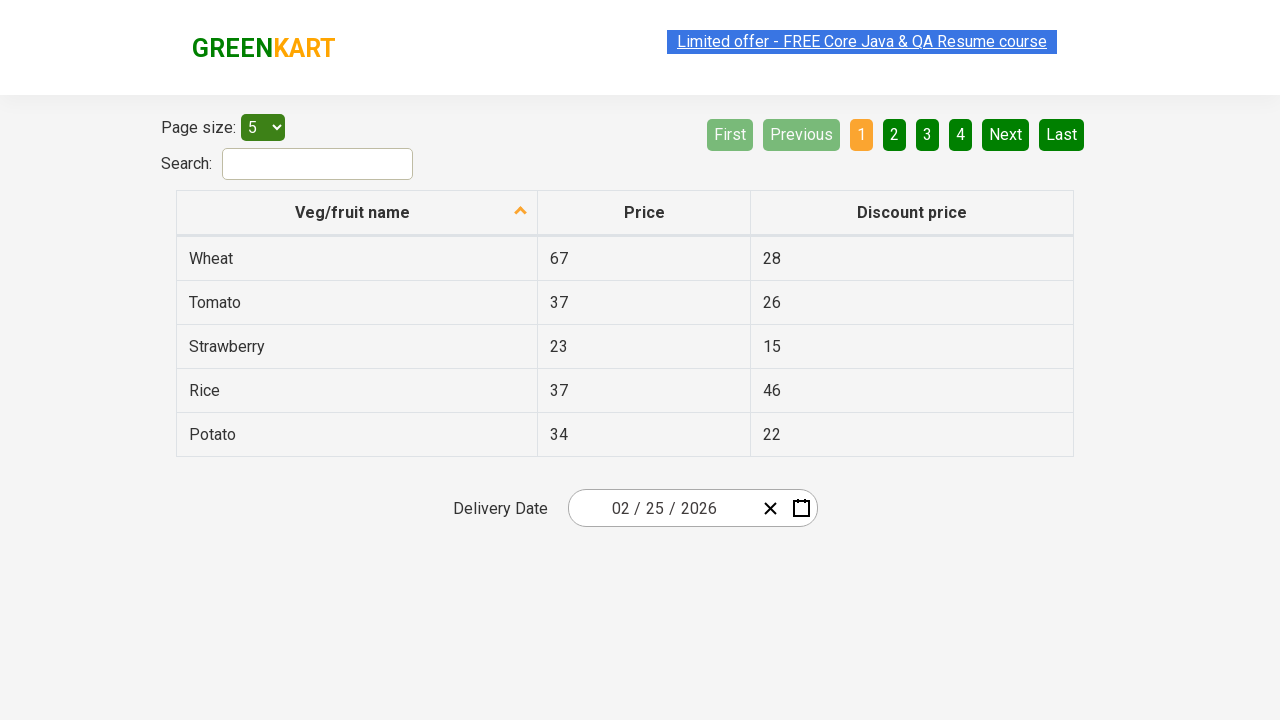

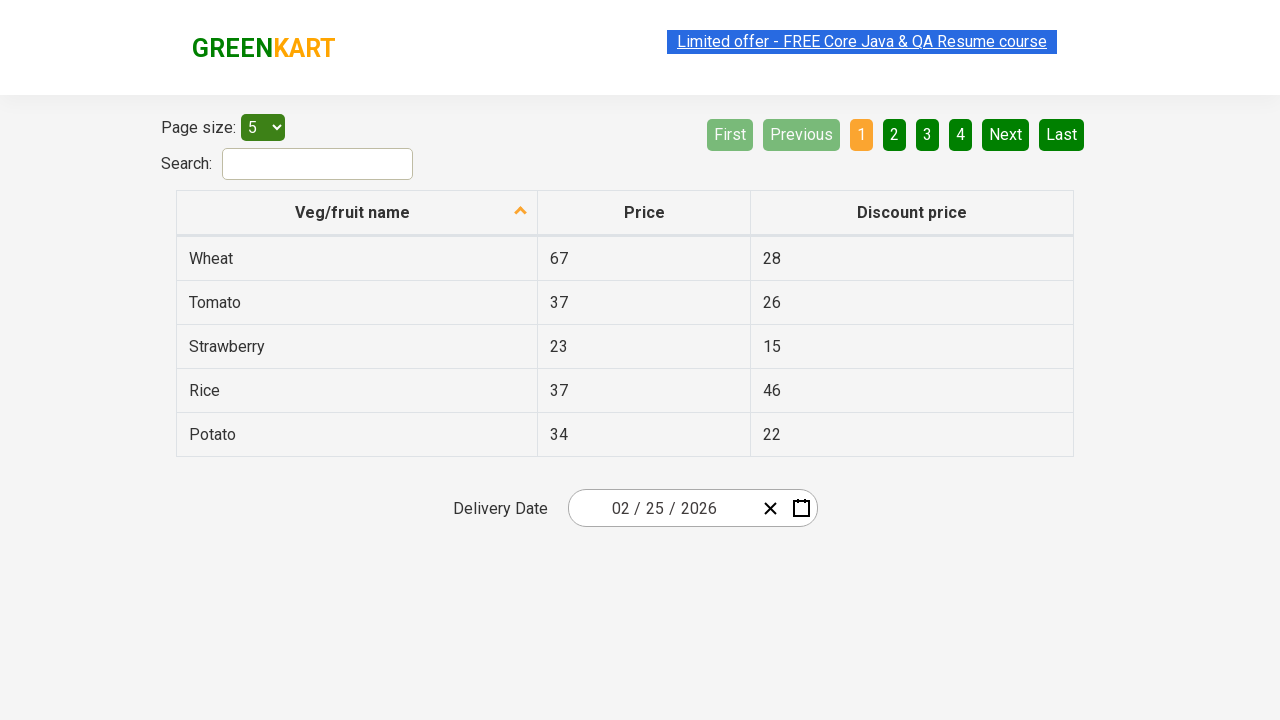